Tests the jQuery UI resizable widget by dragging the resize handle to expand the element by 400 pixels horizontally and 300 pixels vertically.

Starting URL: https://jqueryui.com/resources/demos/resizable/default.html

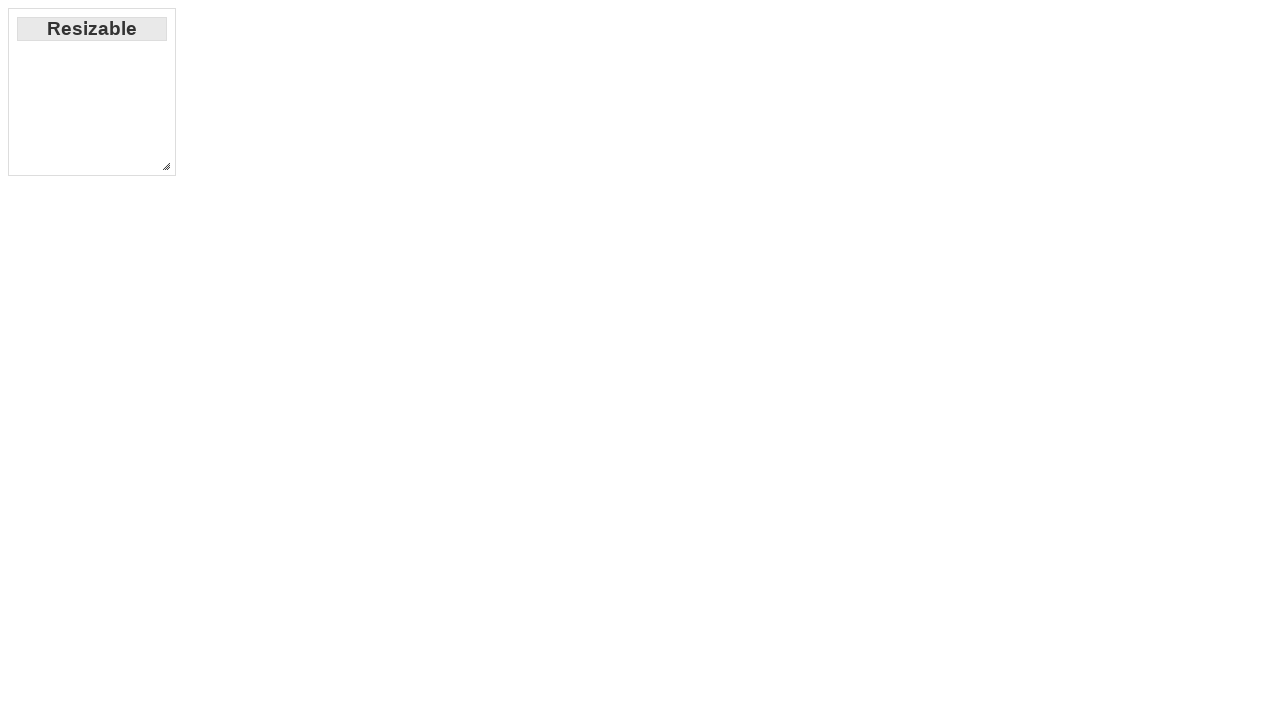

Located the resize handle on the jQuery UI resizable element
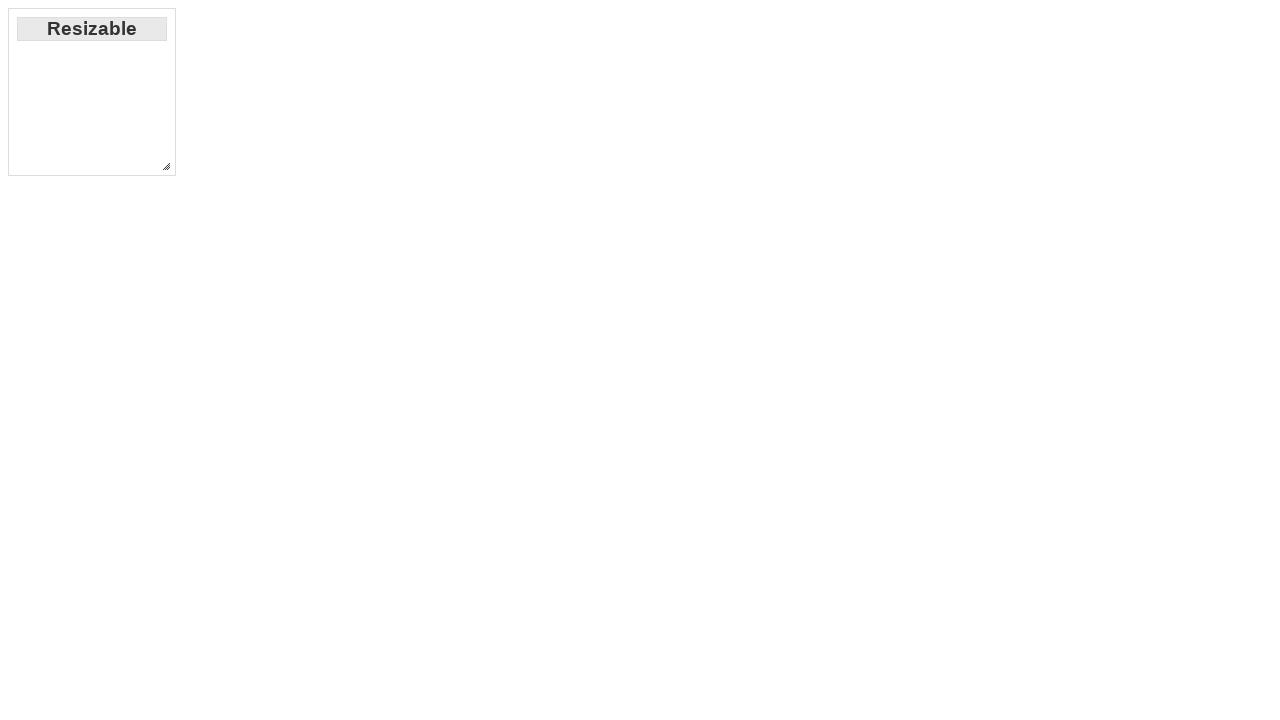

Retrieved bounding box coordinates of the resize handle
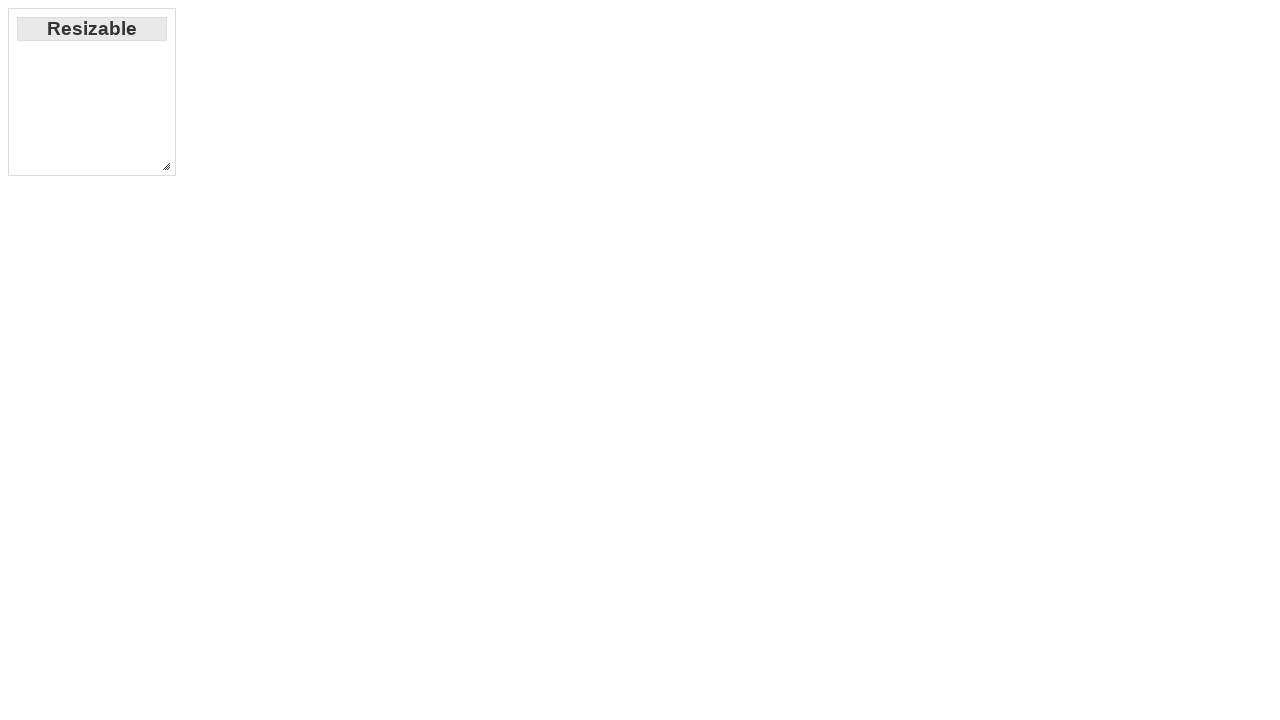

Moved mouse to the center of the resize handle at (166, 166)
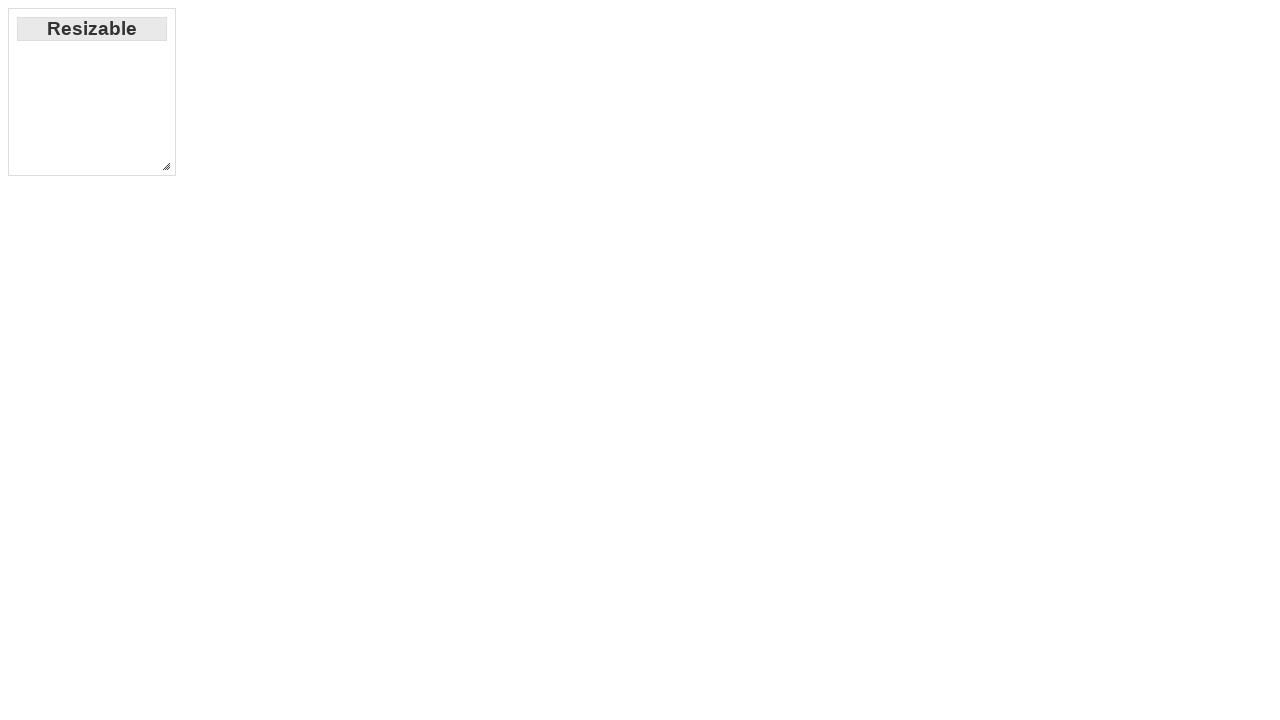

Pressed down the mouse button on the resize handle at (166, 166)
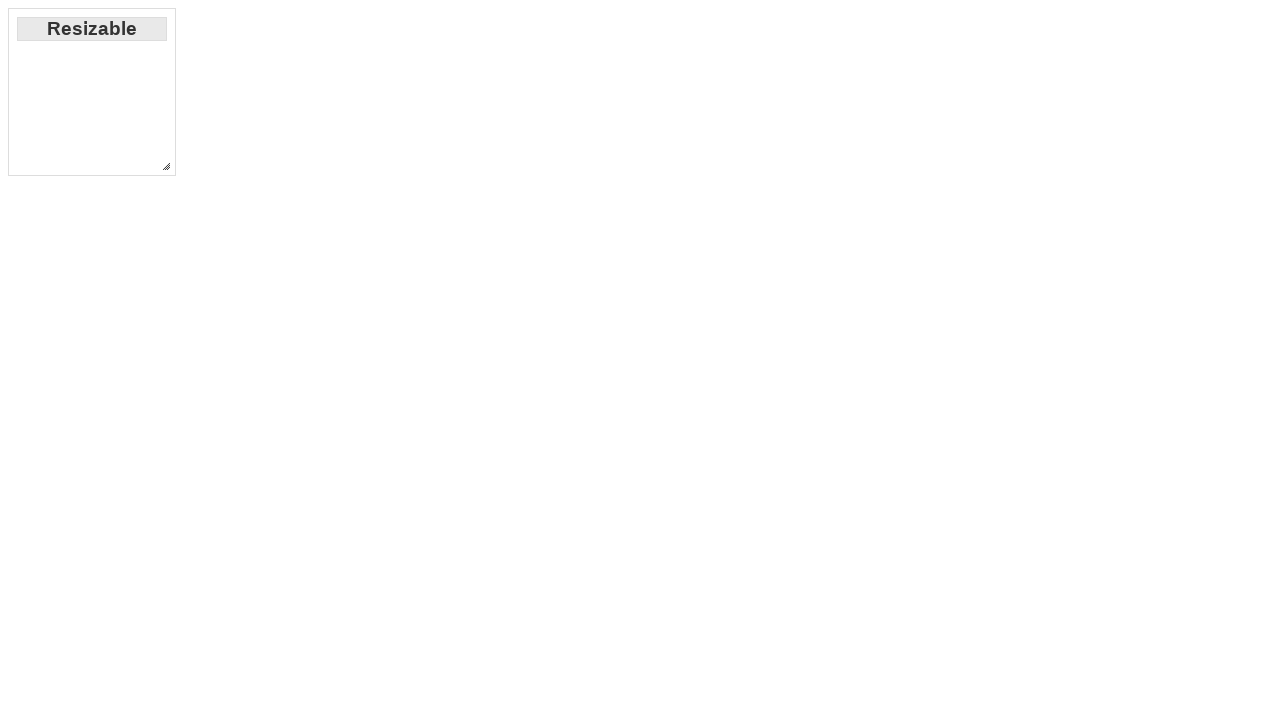

Dragged the resize handle 400 pixels horizontally and 300 pixels vertically at (566, 466)
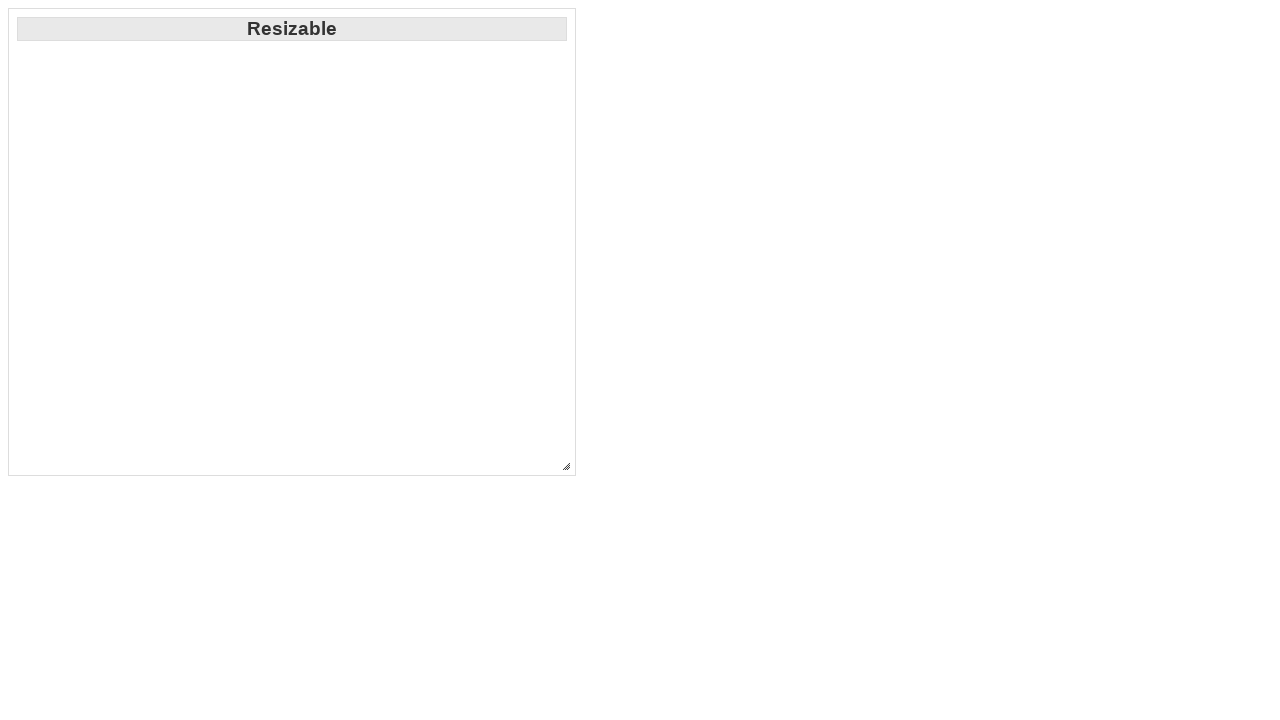

Released the mouse button to complete the resize operation at (566, 466)
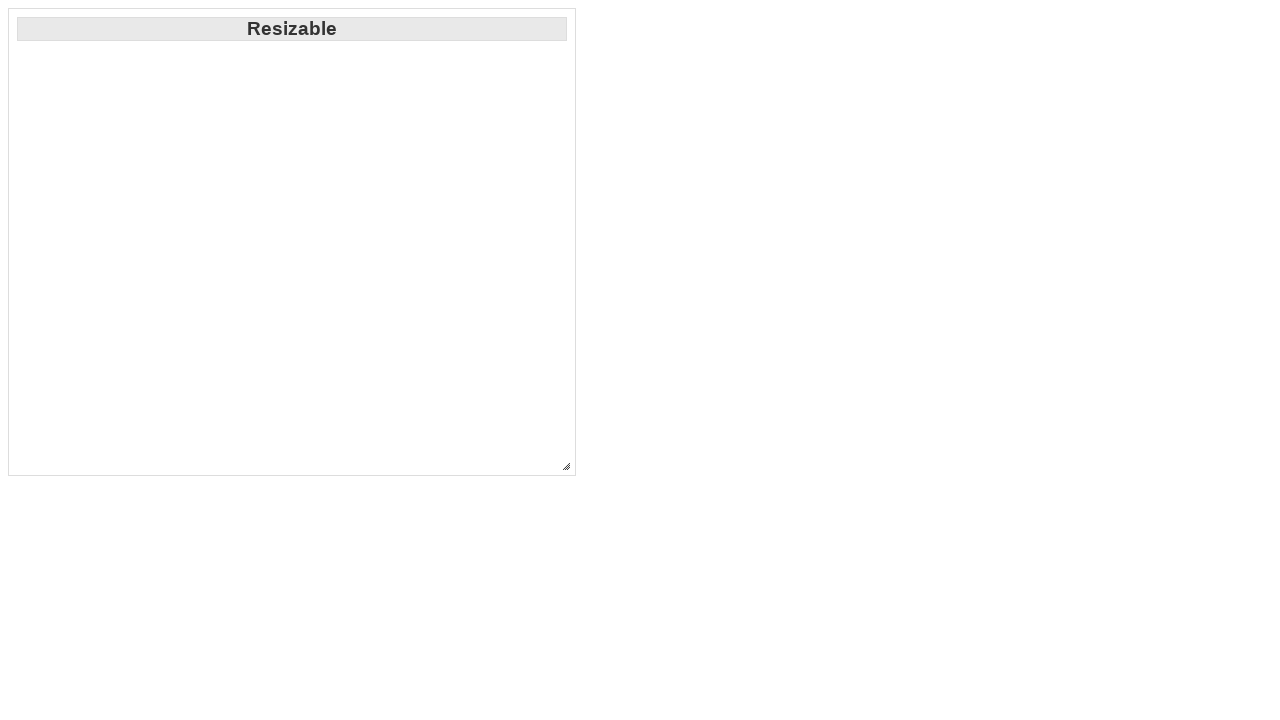

Waited 500ms for the resized element to settle
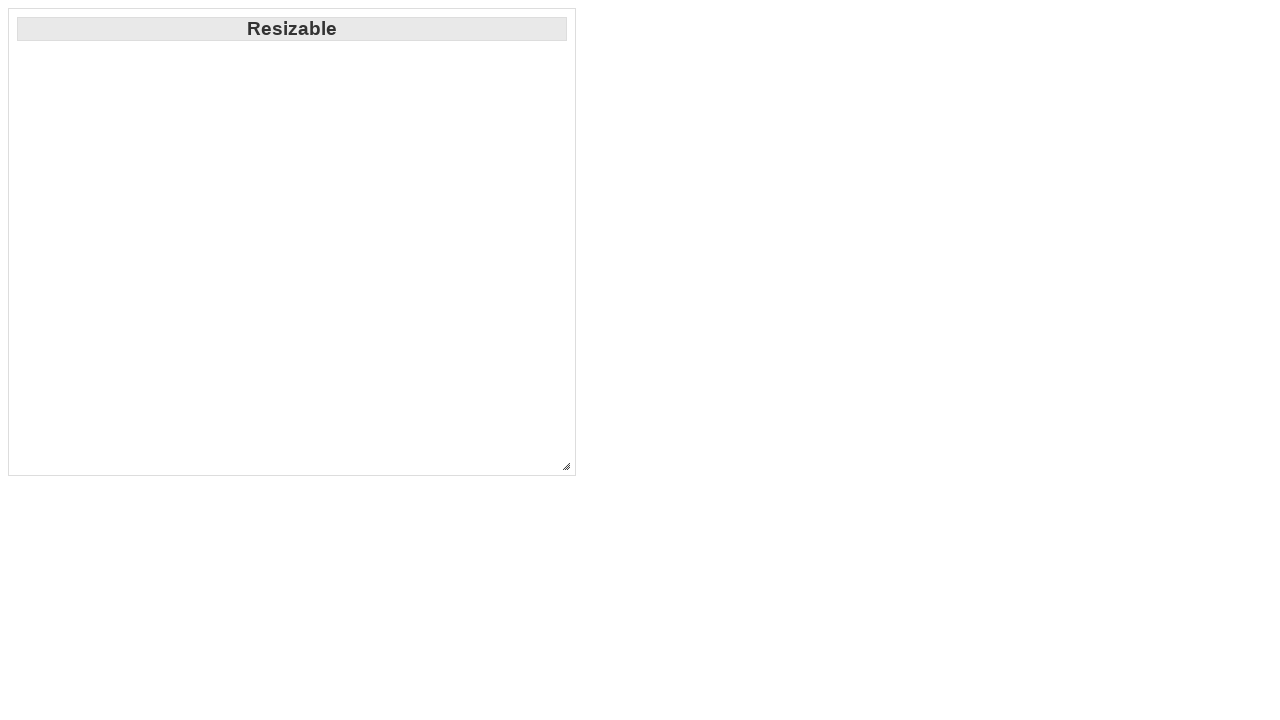

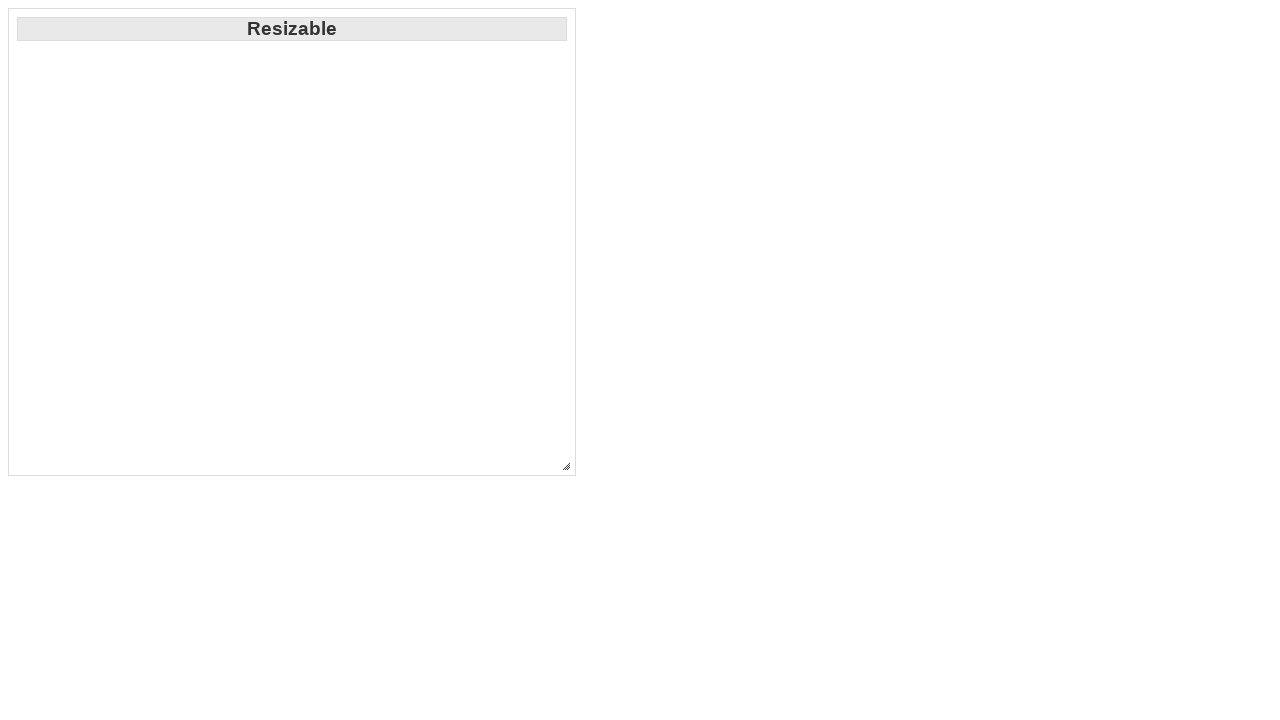